Tests element visibility on a basic form page by checking if email input, radio button, and textarea are displayed, then fills in form fields and clicks a radio button

Starting URL: https://automationfc.github.io/basic-form/

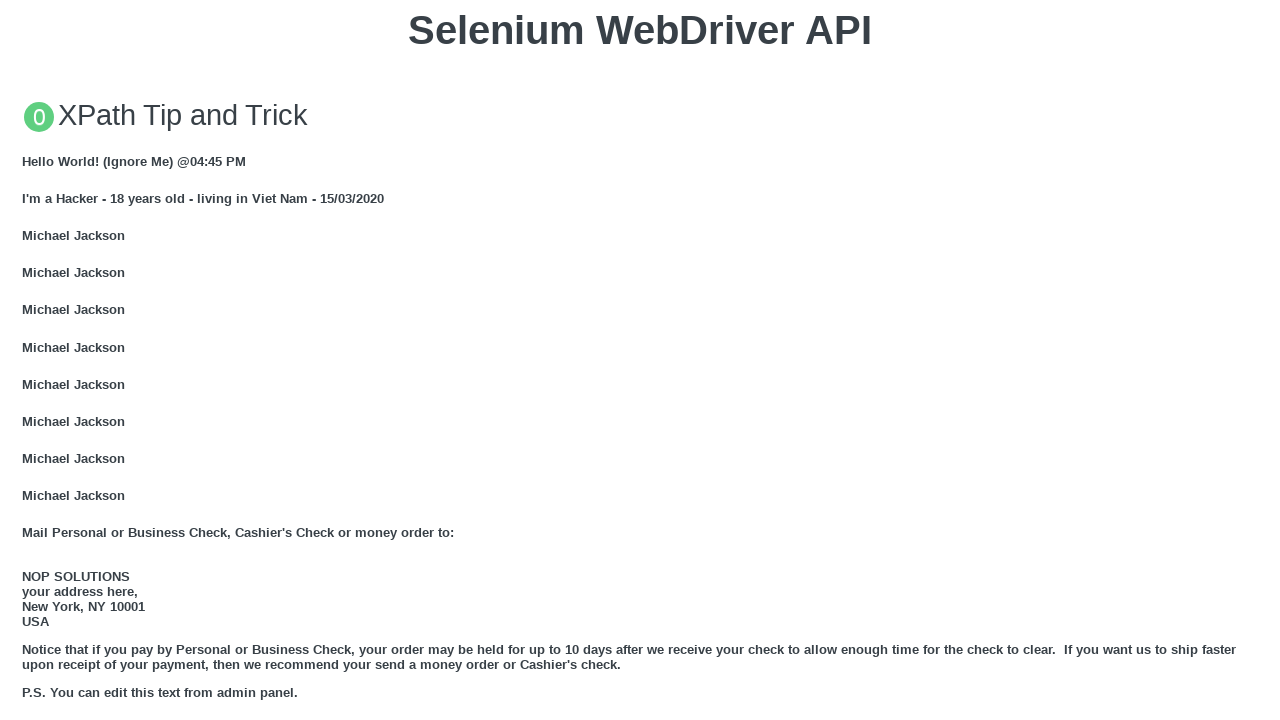

Waited for email input field to be visible
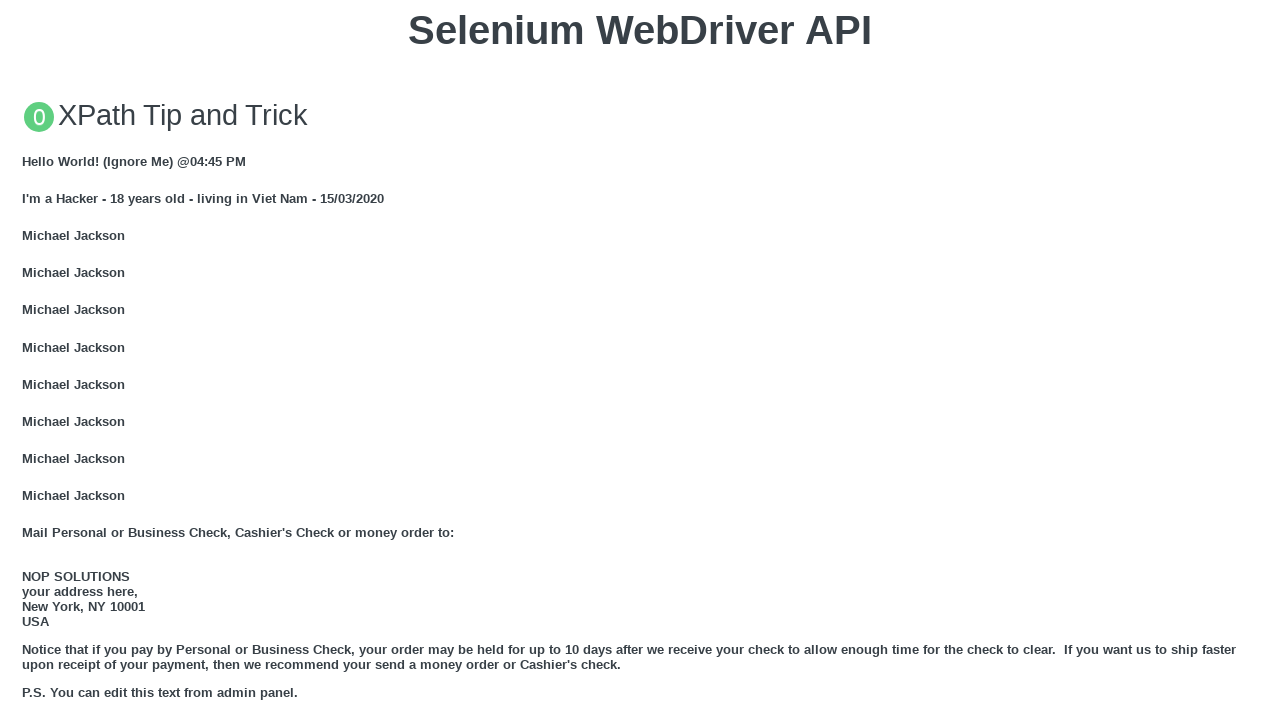

Filled email field with 'Automation Testing Email' on #mail
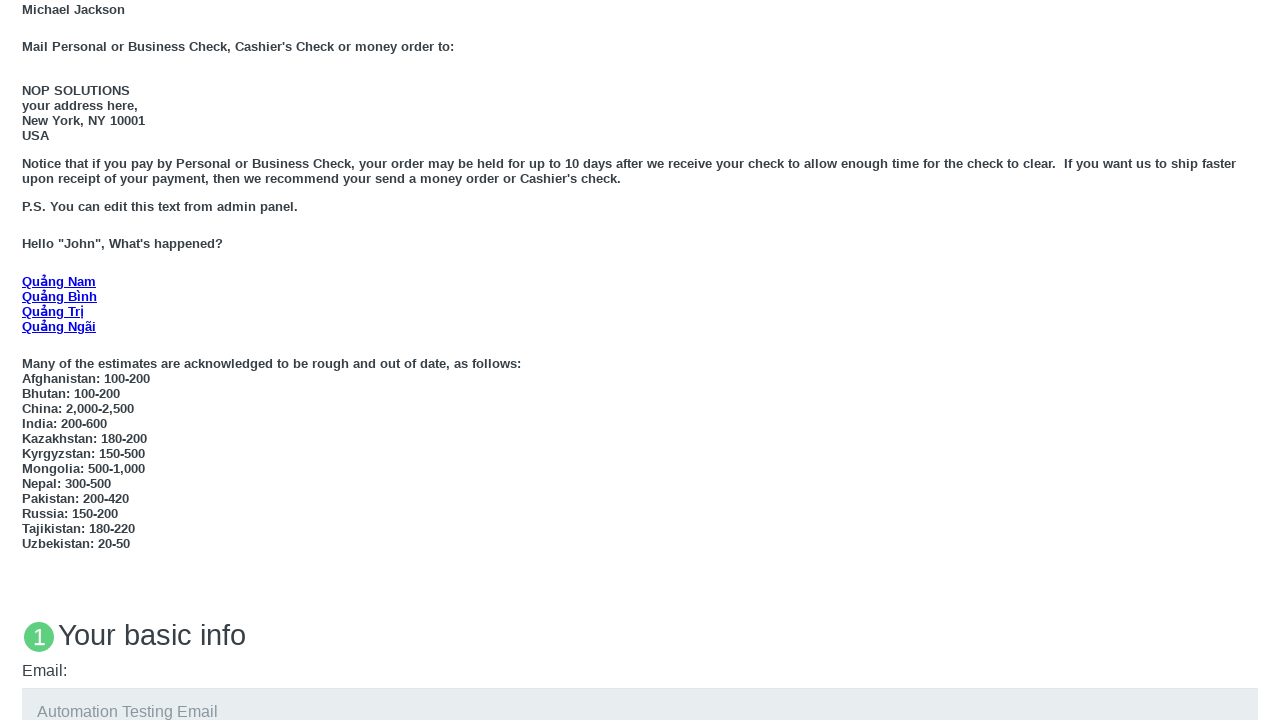

Filled education textarea with 'Automation Testing Edu' on #edu
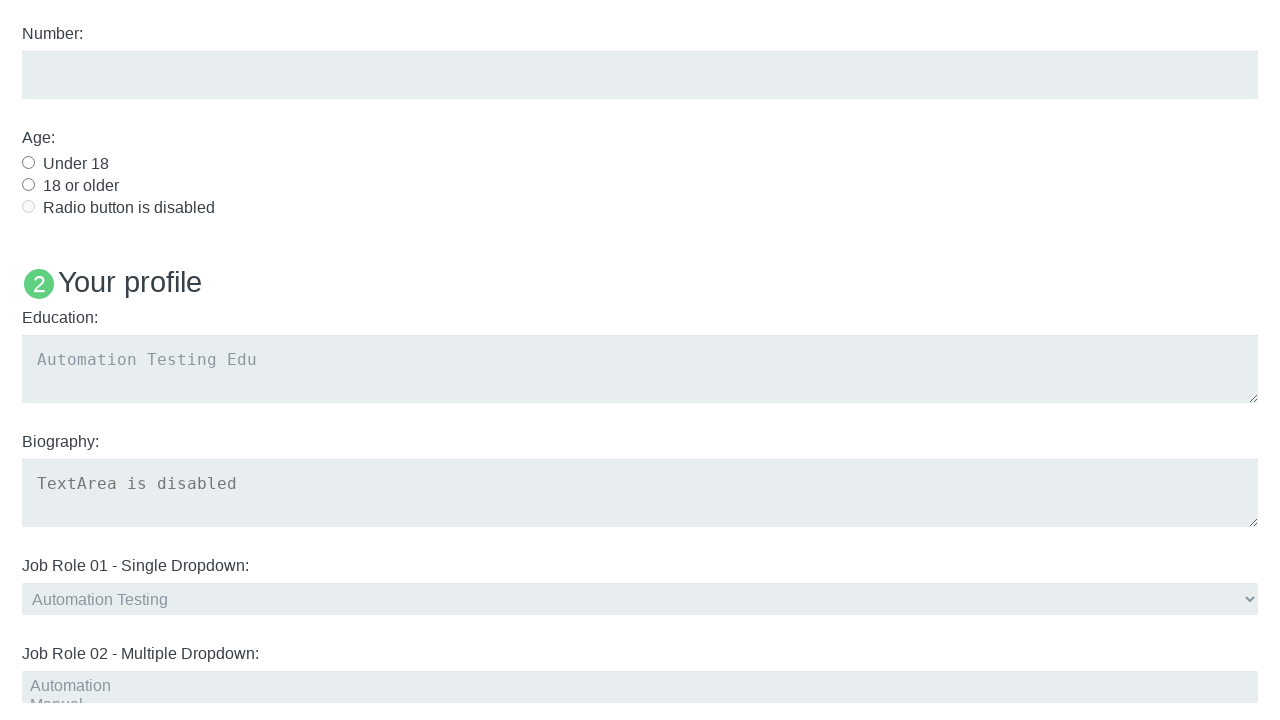

Clicked 'Age under 18' radio button at (28, 162) on #under_18
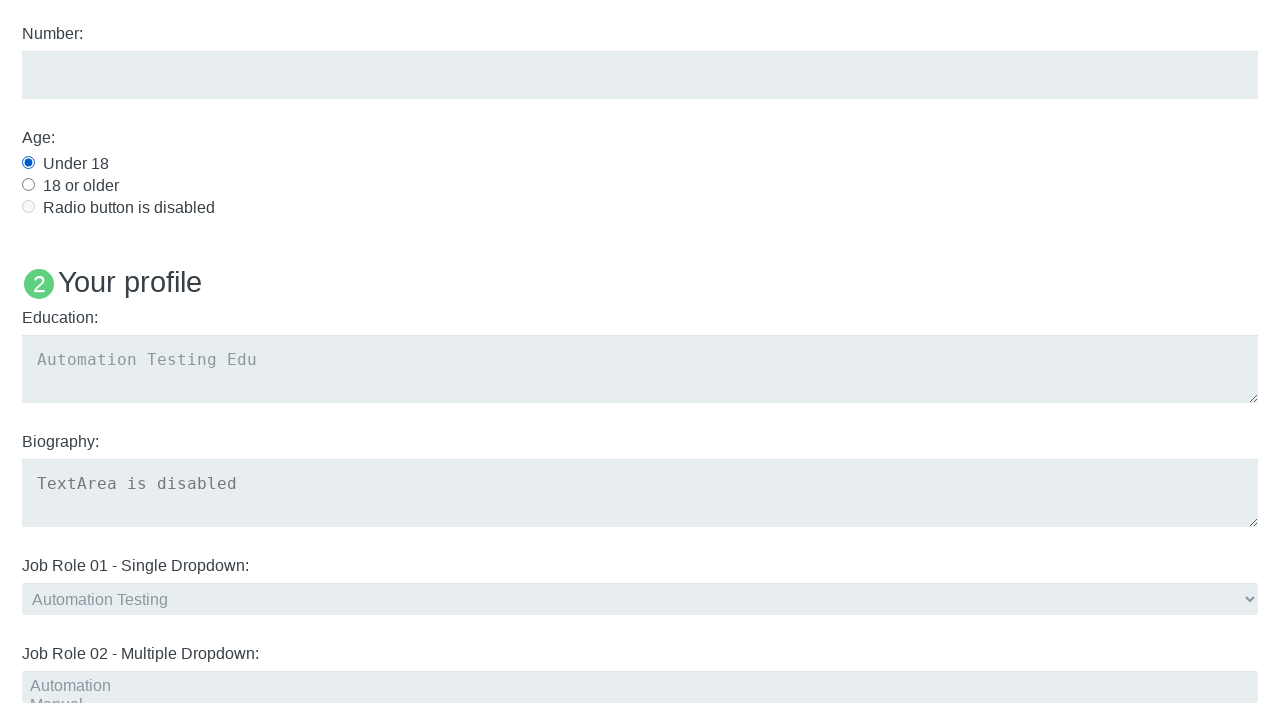

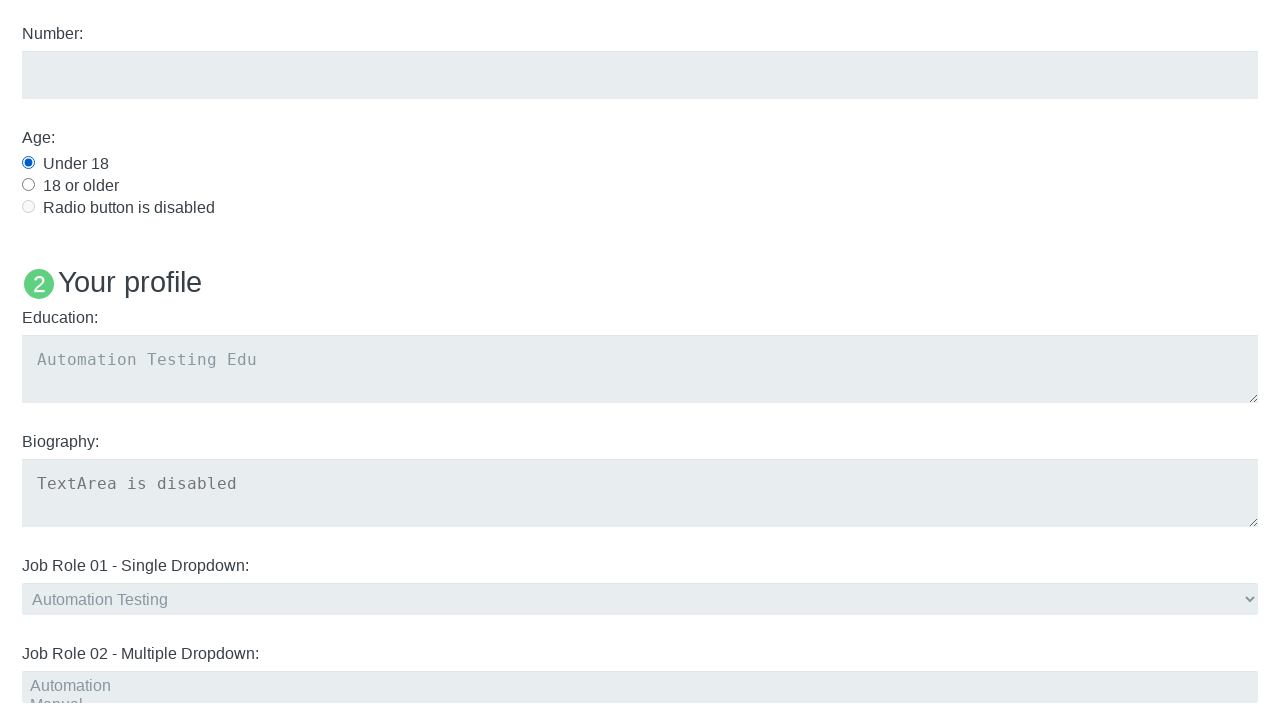